Tests timeout handling by clicking a button that triggers an AJAX request and clicking the success element after it appears.

Starting URL: http://uitestingplayground.com/ajax

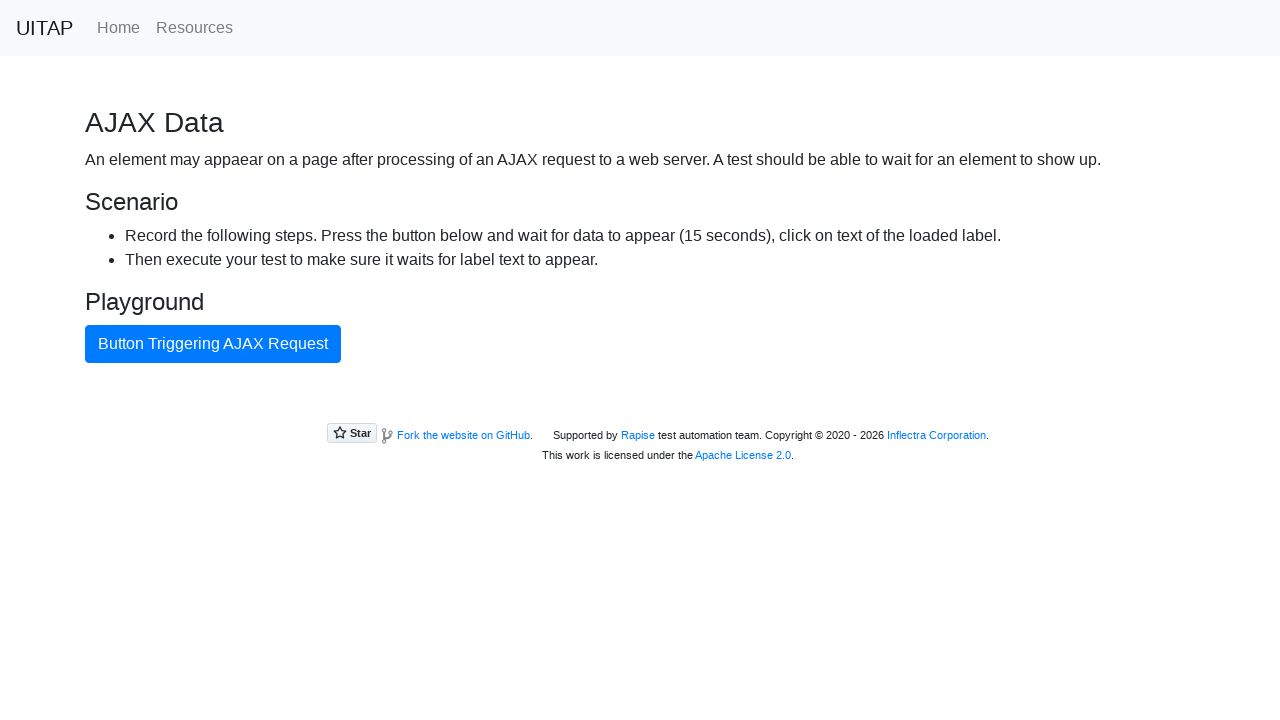

Clicked button triggering AJAX request at (213, 344) on internal:text="Button Triggering AJAX Request"i
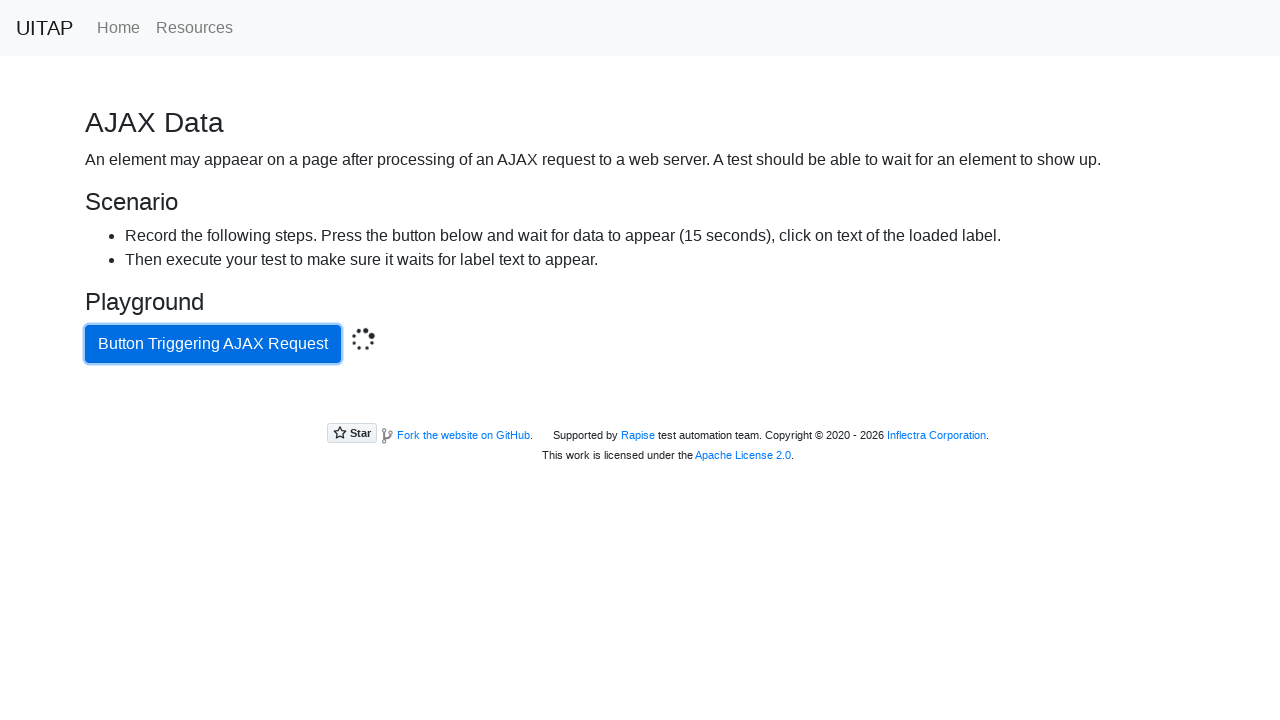

Located success button element
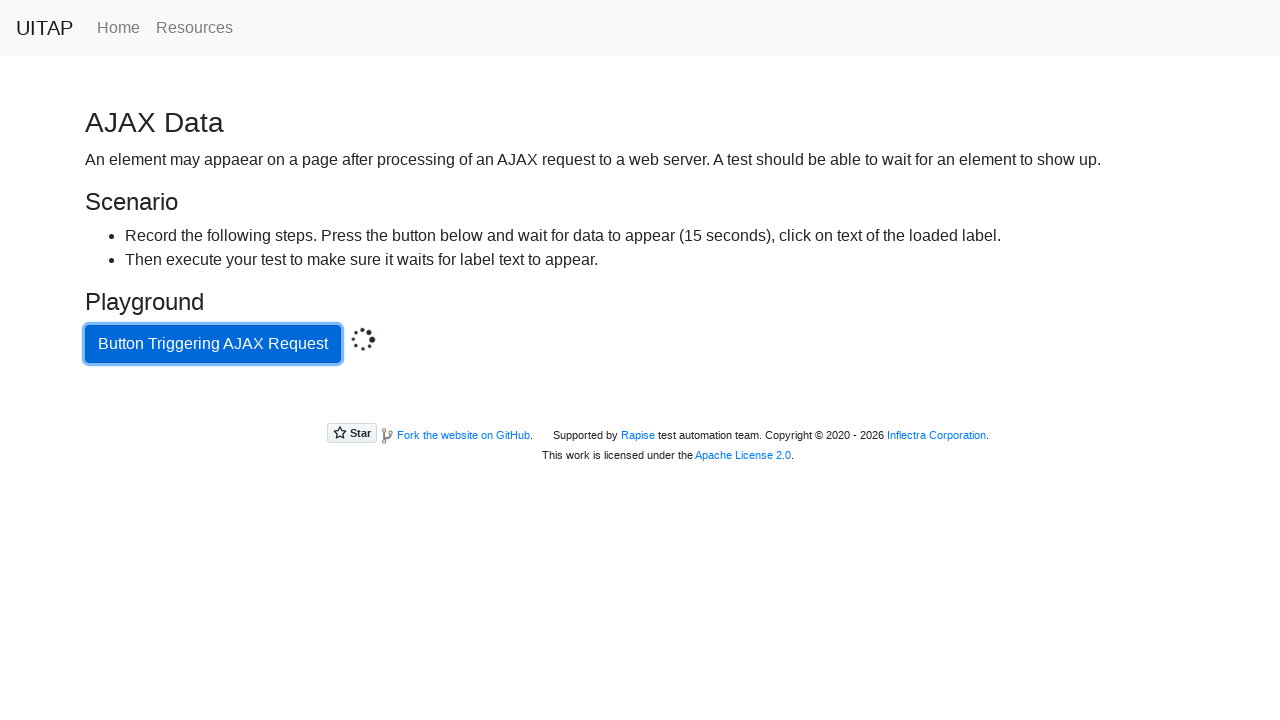

Clicked success button after AJAX response appeared at (640, 405) on .bg-success
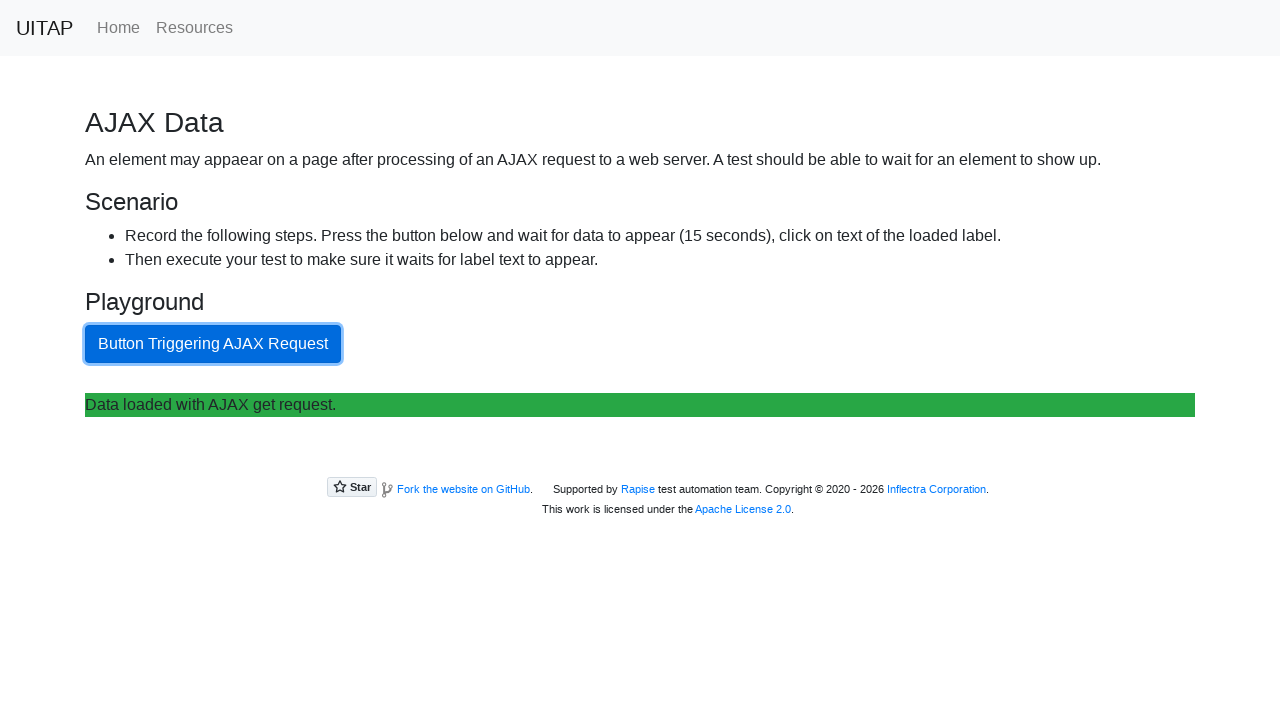

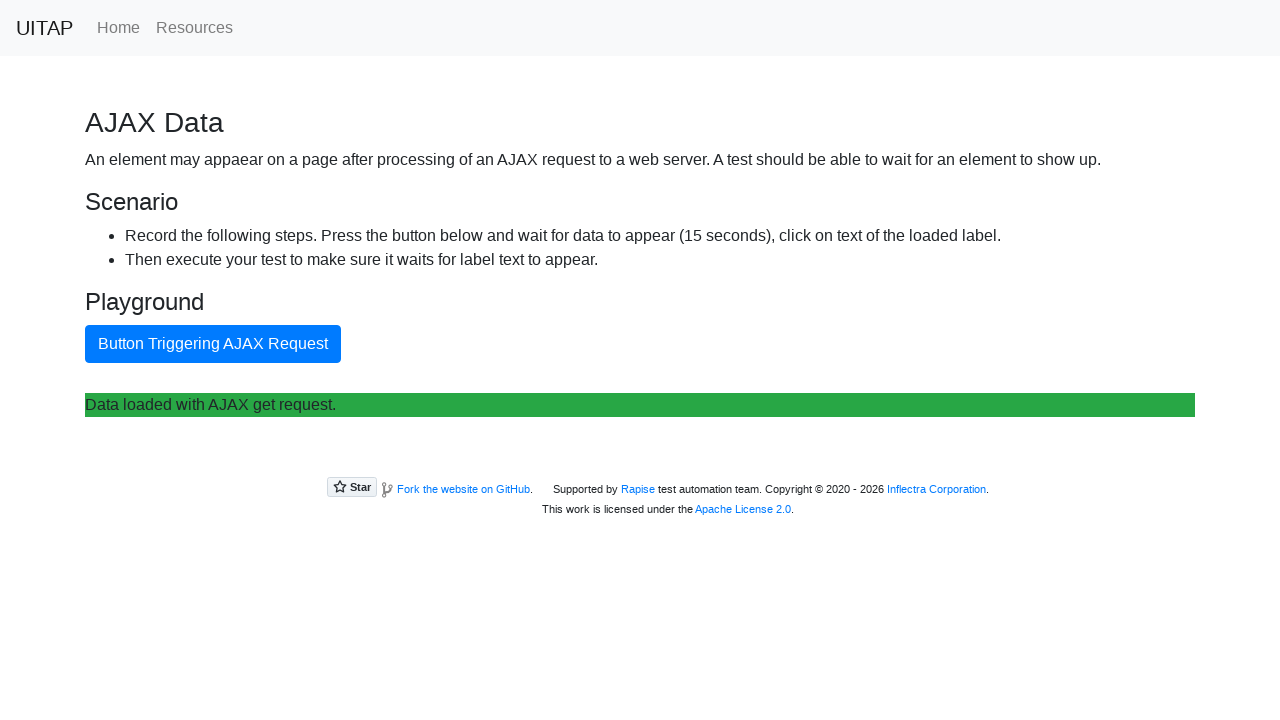